Tests handling a simple JavaScript alert by triggering it and accepting it

Starting URL: https://demoqa.com/alerts

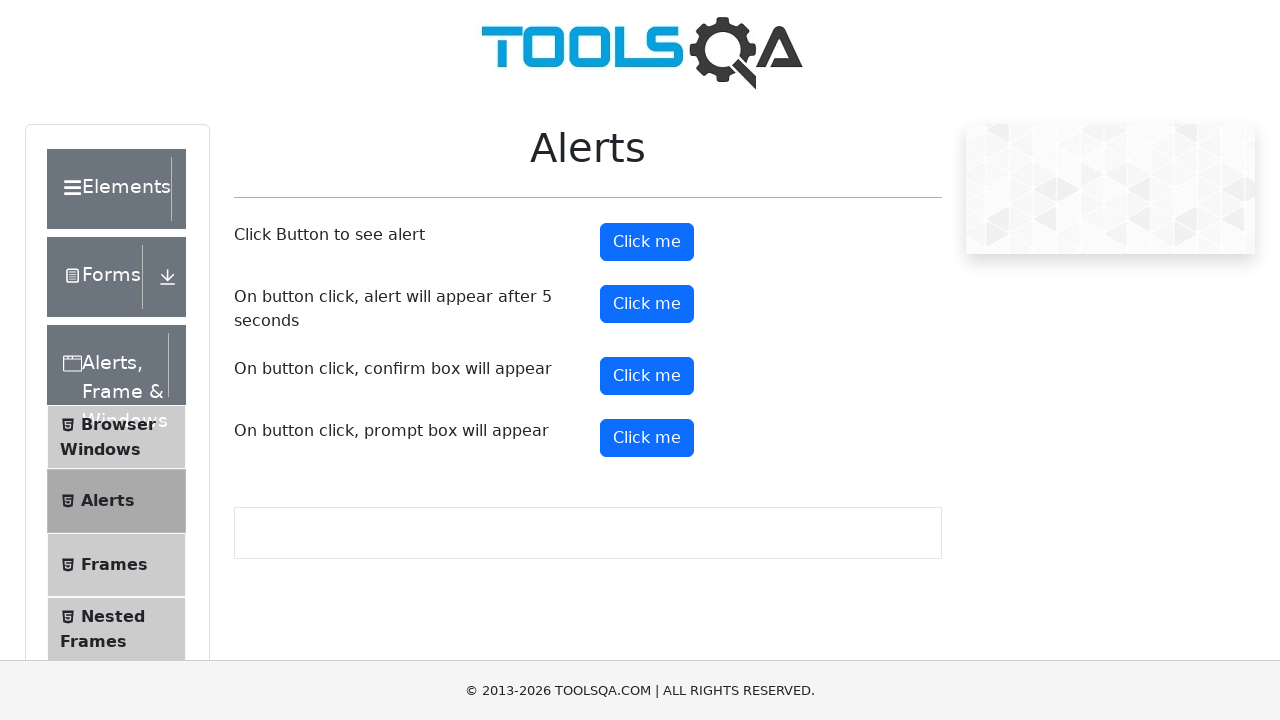

Clicked button to trigger simple JavaScript alert at (647, 242) on #alertButton
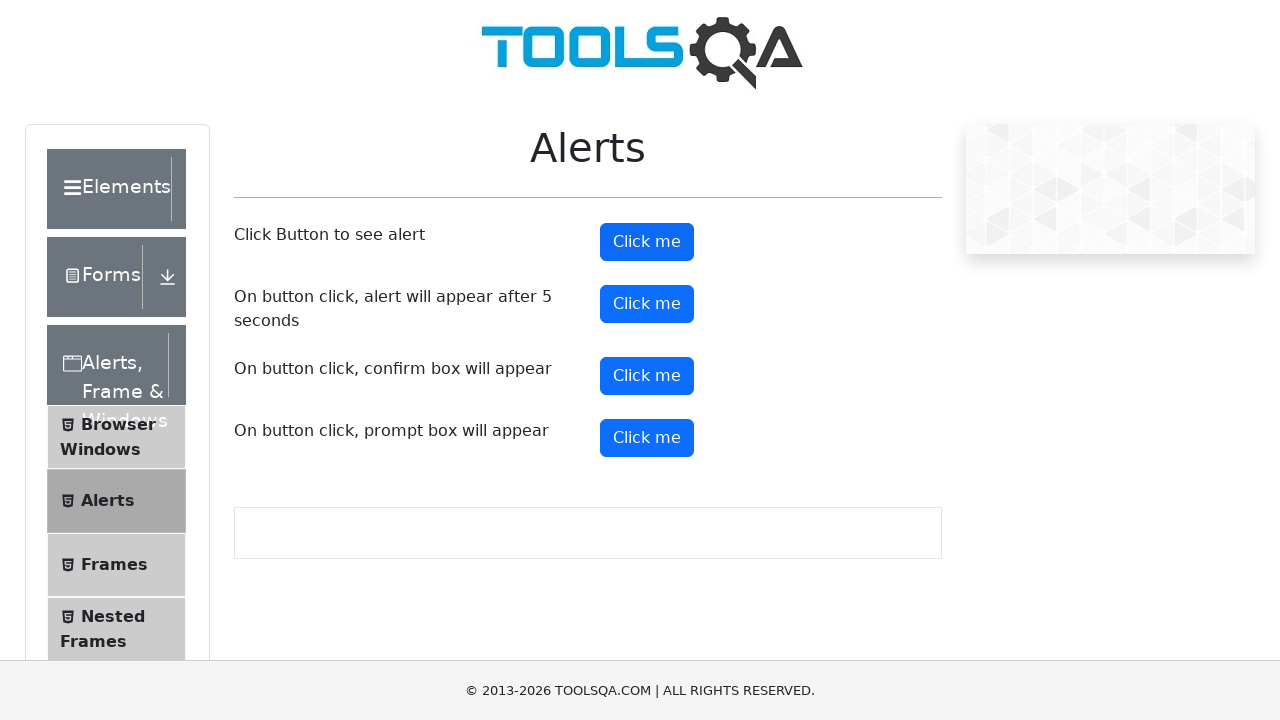

Set up dialog handler to accept the alert
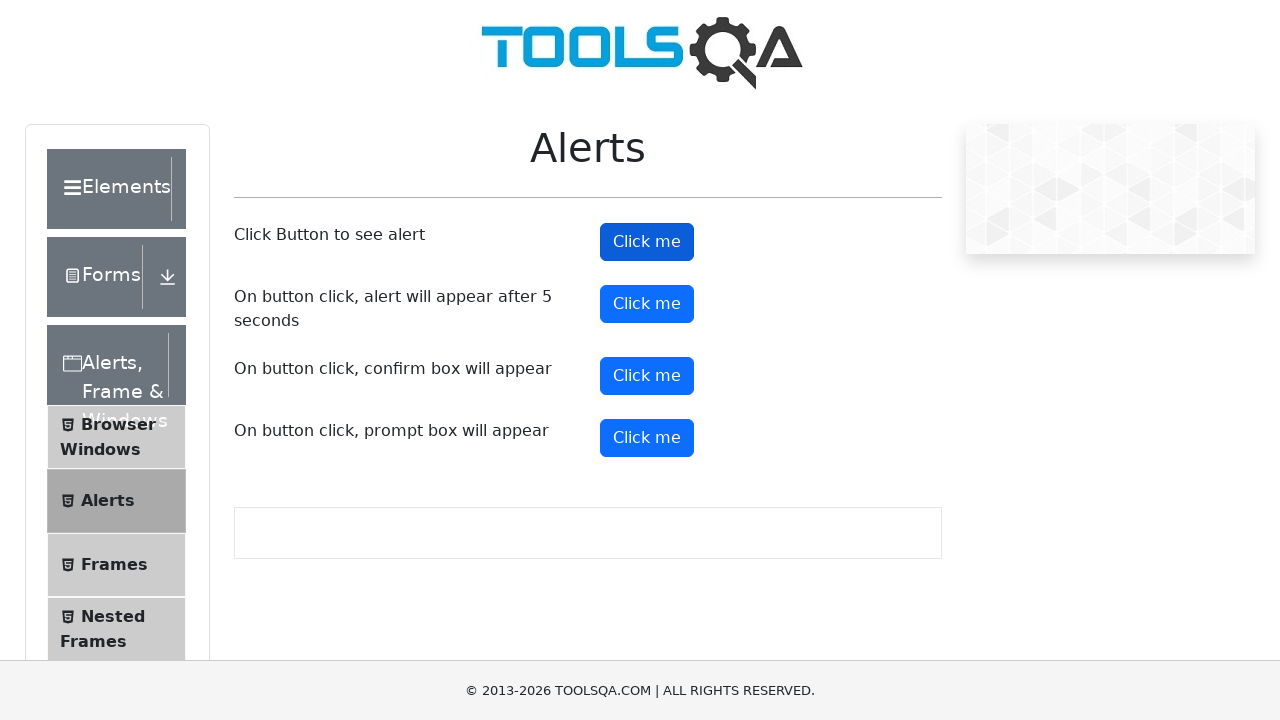

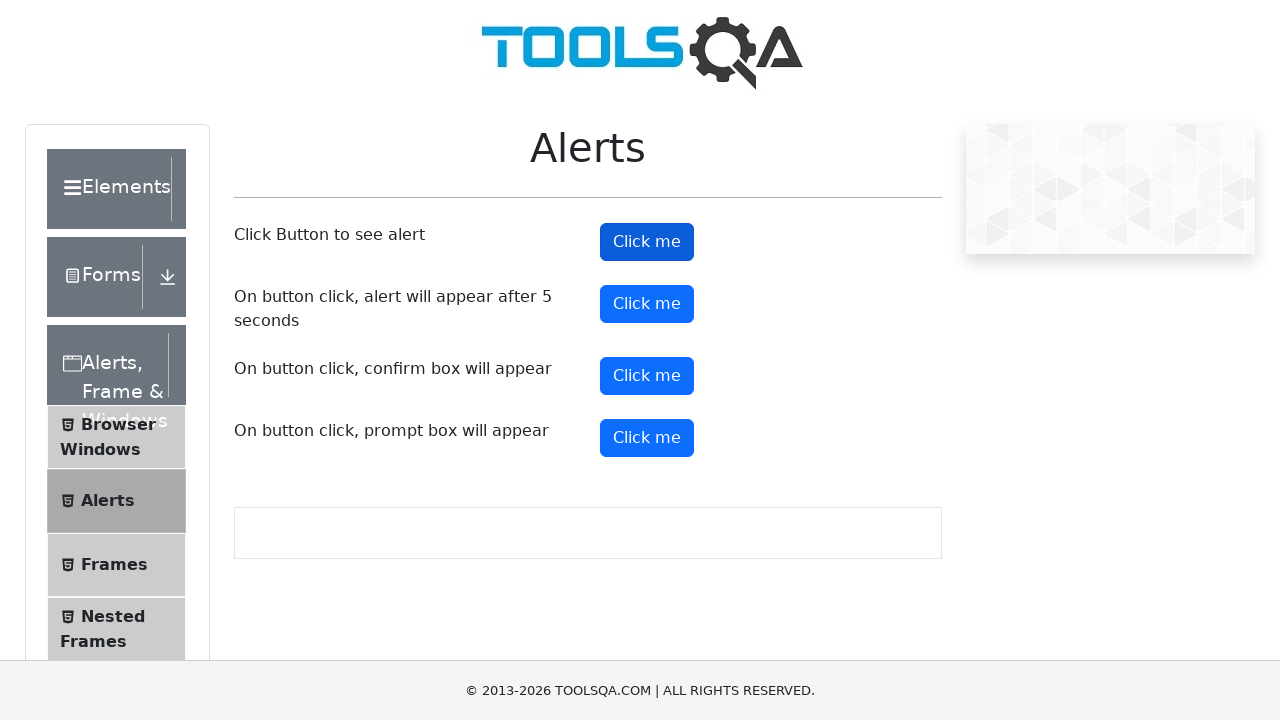